Tests routing functionality including Active, Completed, All filters and back button navigation

Starting URL: https://demo.playwright.dev/todomvc

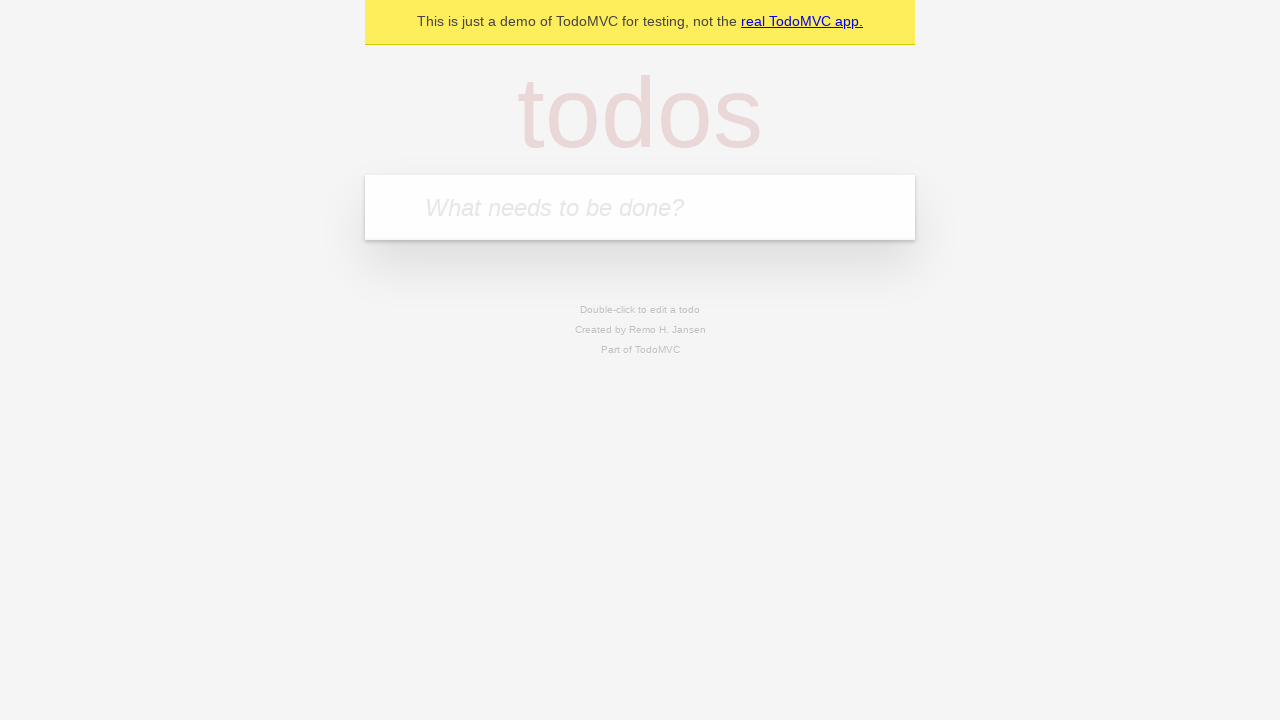

Filled todo input with 'buy some cheese' on internal:attr=[placeholder="What needs to be done?"i]
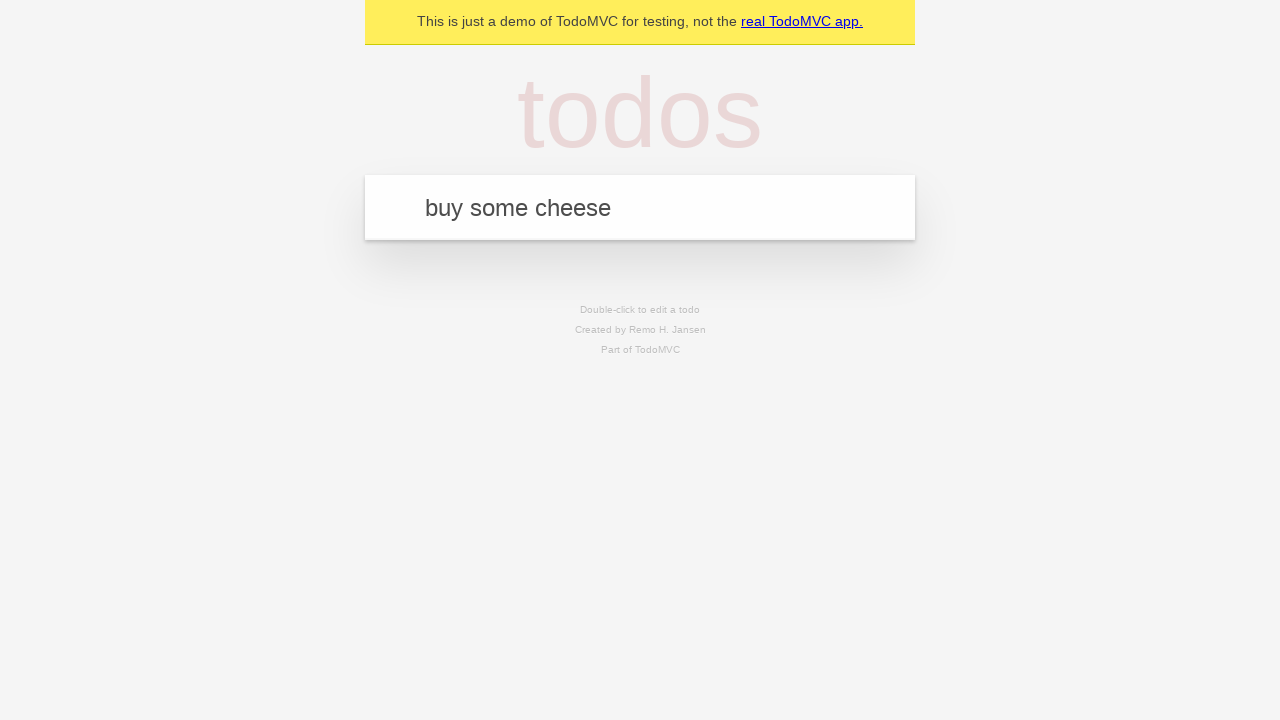

Pressed Enter to add first todo on internal:attr=[placeholder="What needs to be done?"i]
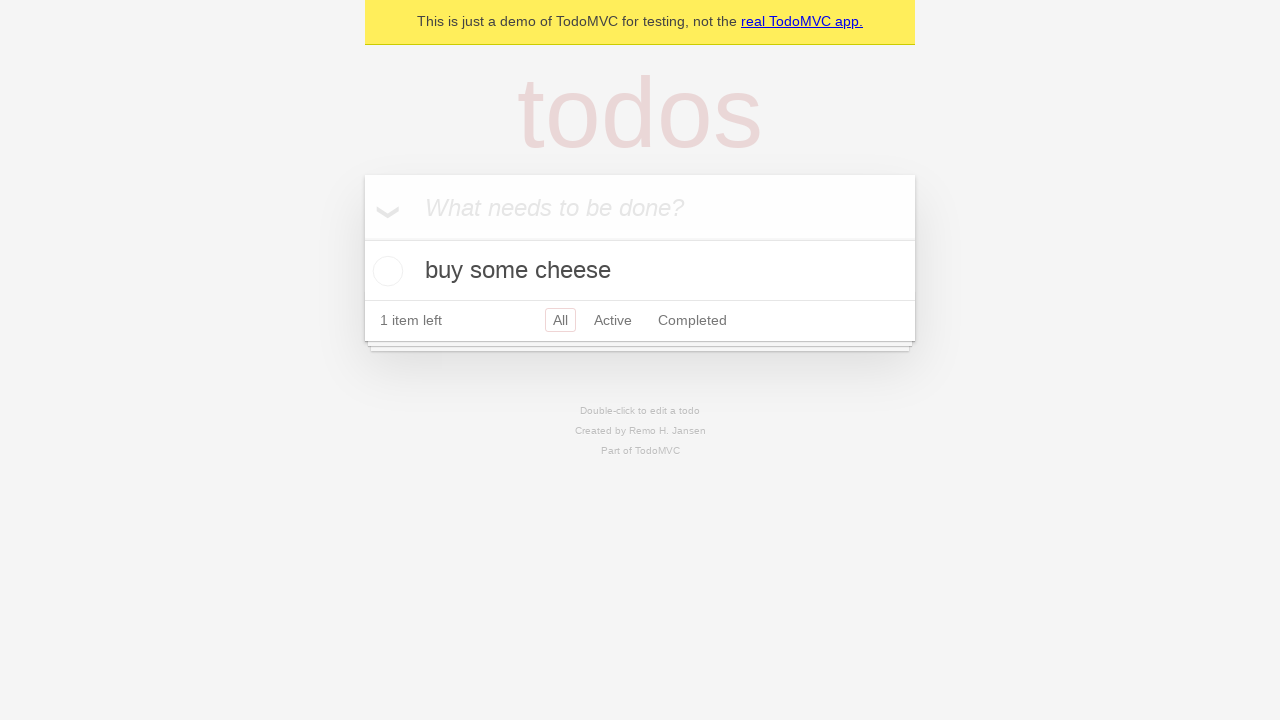

Filled todo input with 'feed the cat' on internal:attr=[placeholder="What needs to be done?"i]
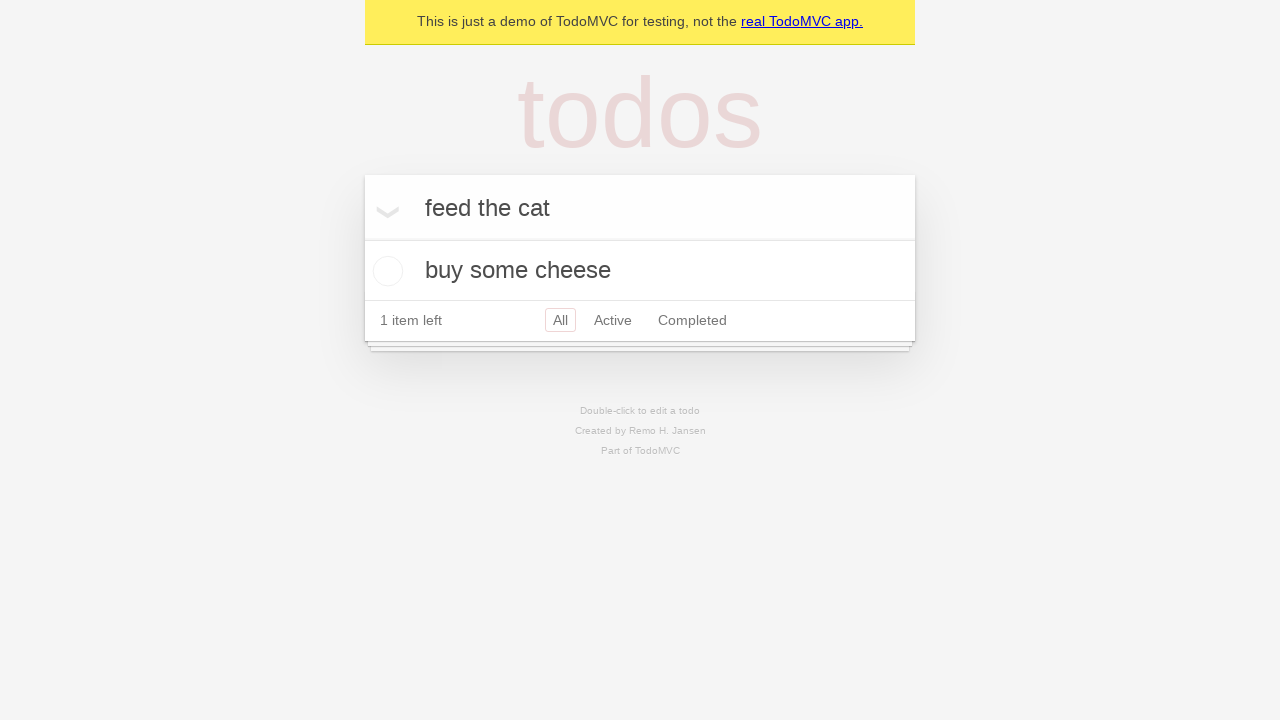

Pressed Enter to add second todo on internal:attr=[placeholder="What needs to be done?"i]
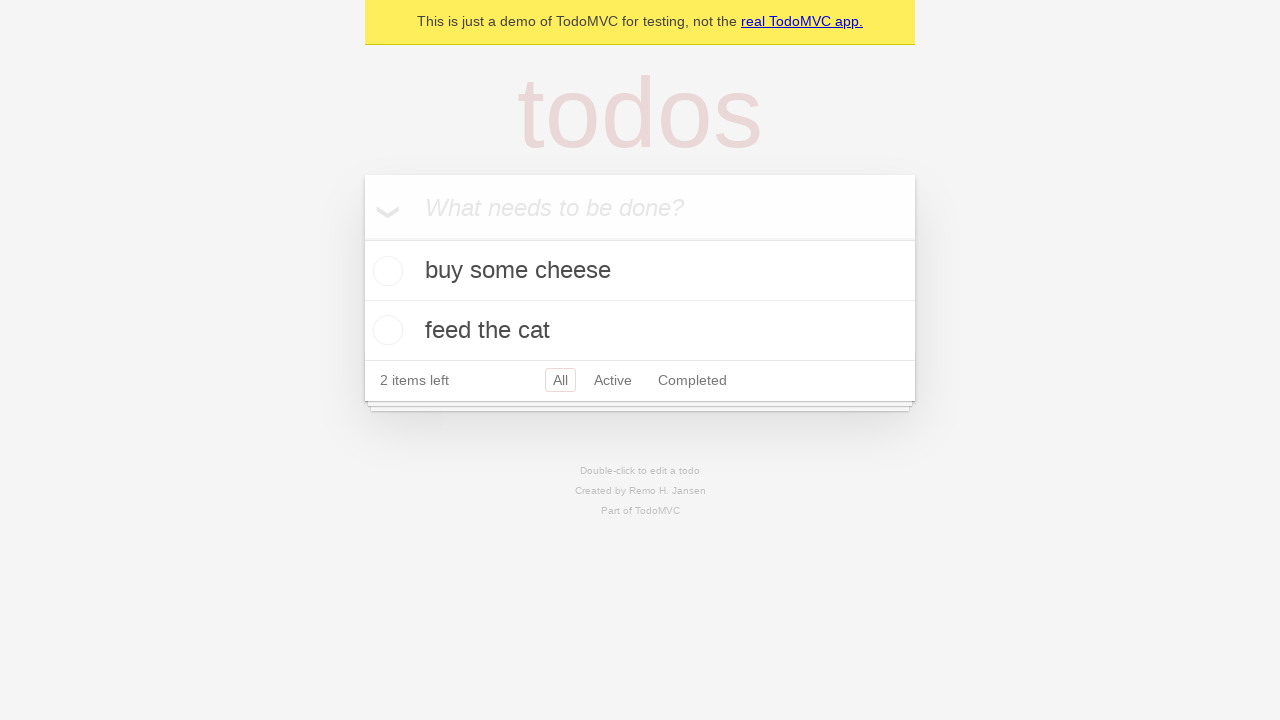

Filled todo input with 'book a doctors appointment' on internal:attr=[placeholder="What needs to be done?"i]
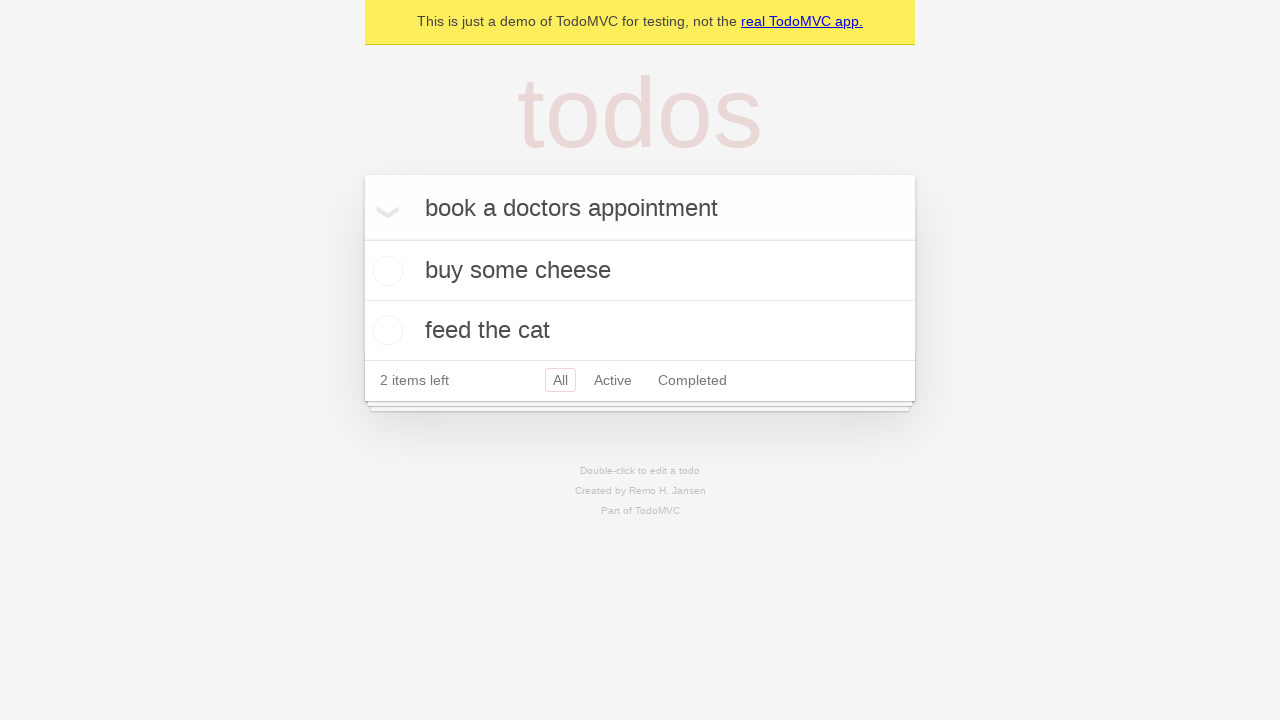

Pressed Enter to add third todo on internal:attr=[placeholder="What needs to be done?"i]
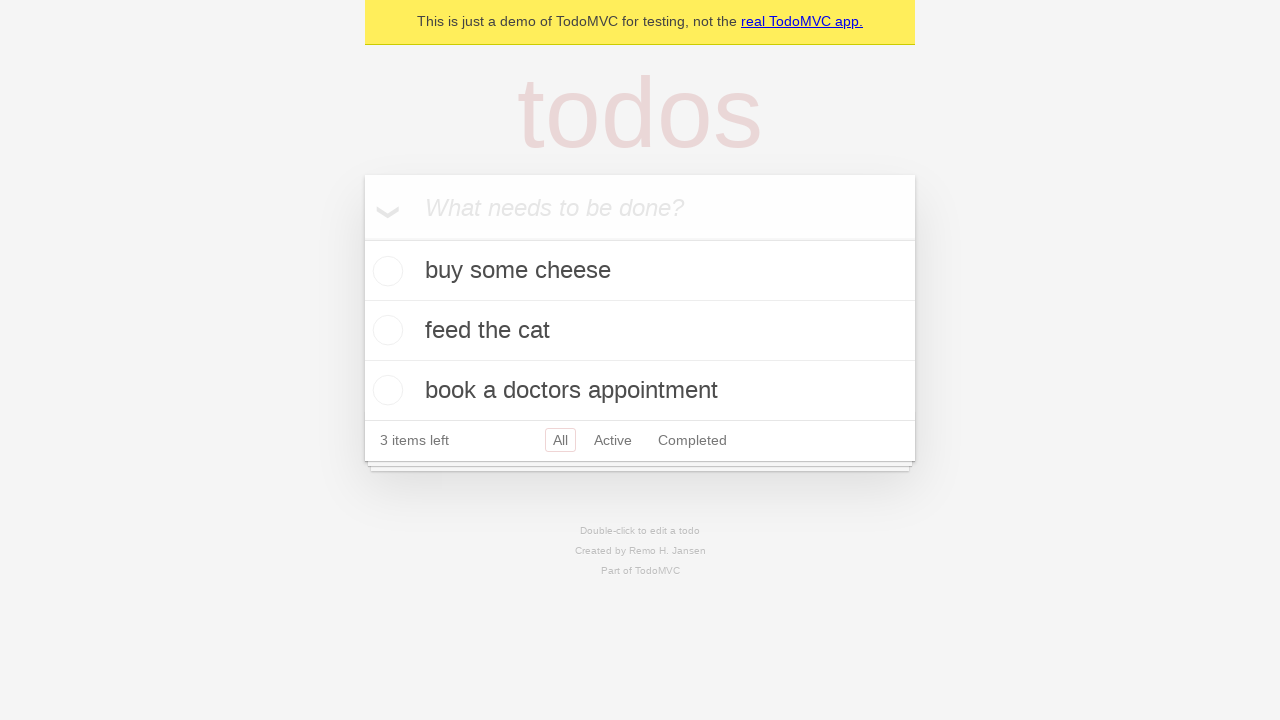

Checked the second todo item at (385, 330) on internal:testid=[data-testid="todo-item"s] >> nth=1 >> internal:role=checkbox
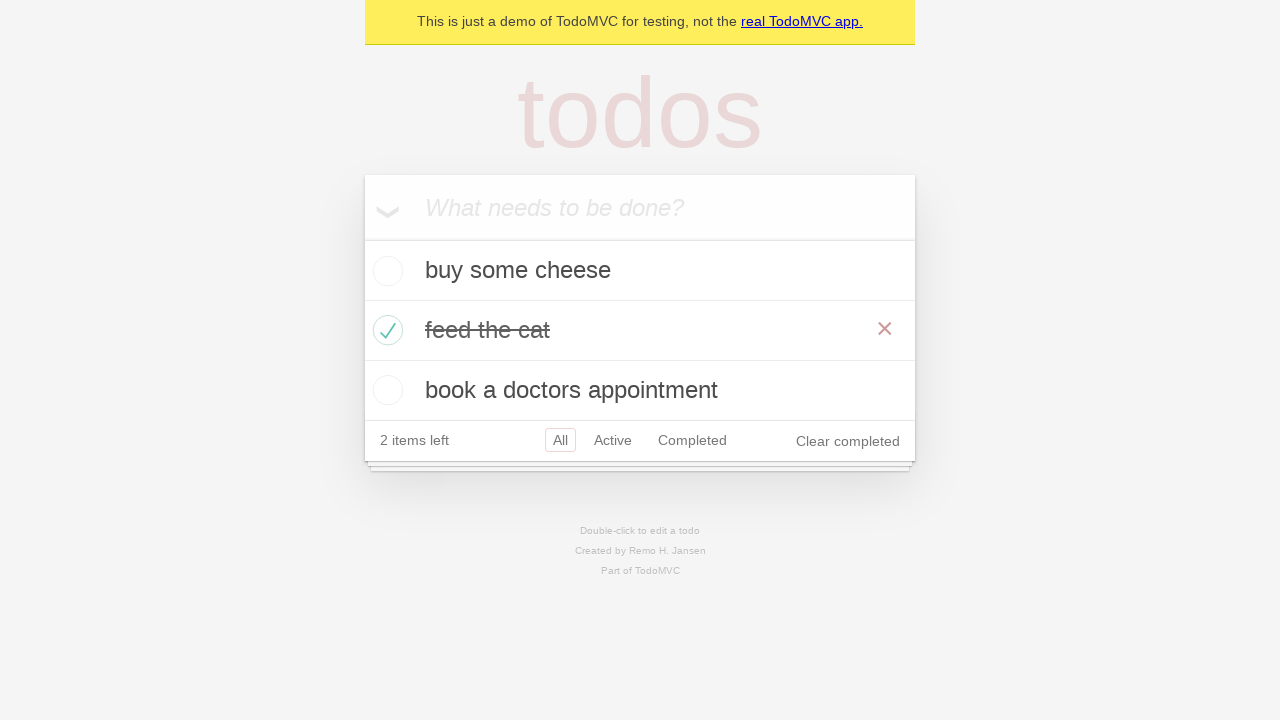

Clicked Active filter to show only active todos at (613, 440) on internal:role=link[name="Active"i]
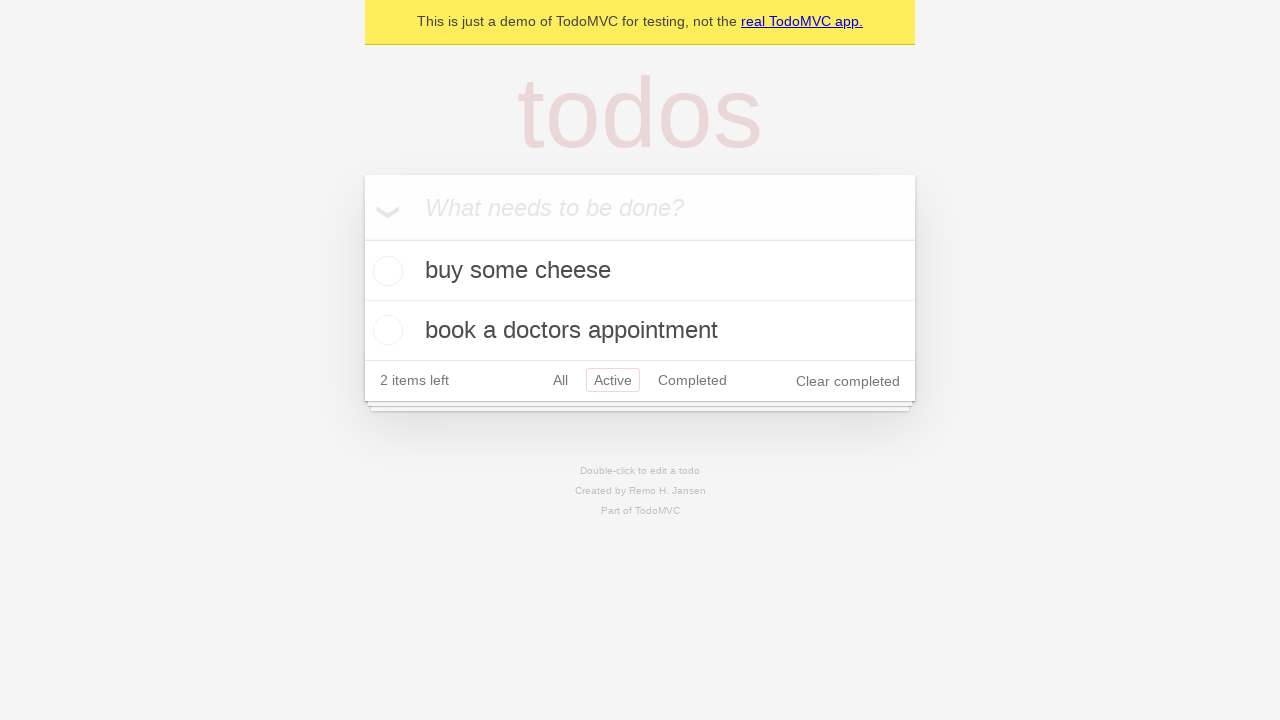

Clicked All filter to show all todos at (560, 380) on internal:role=link[name="All"i]
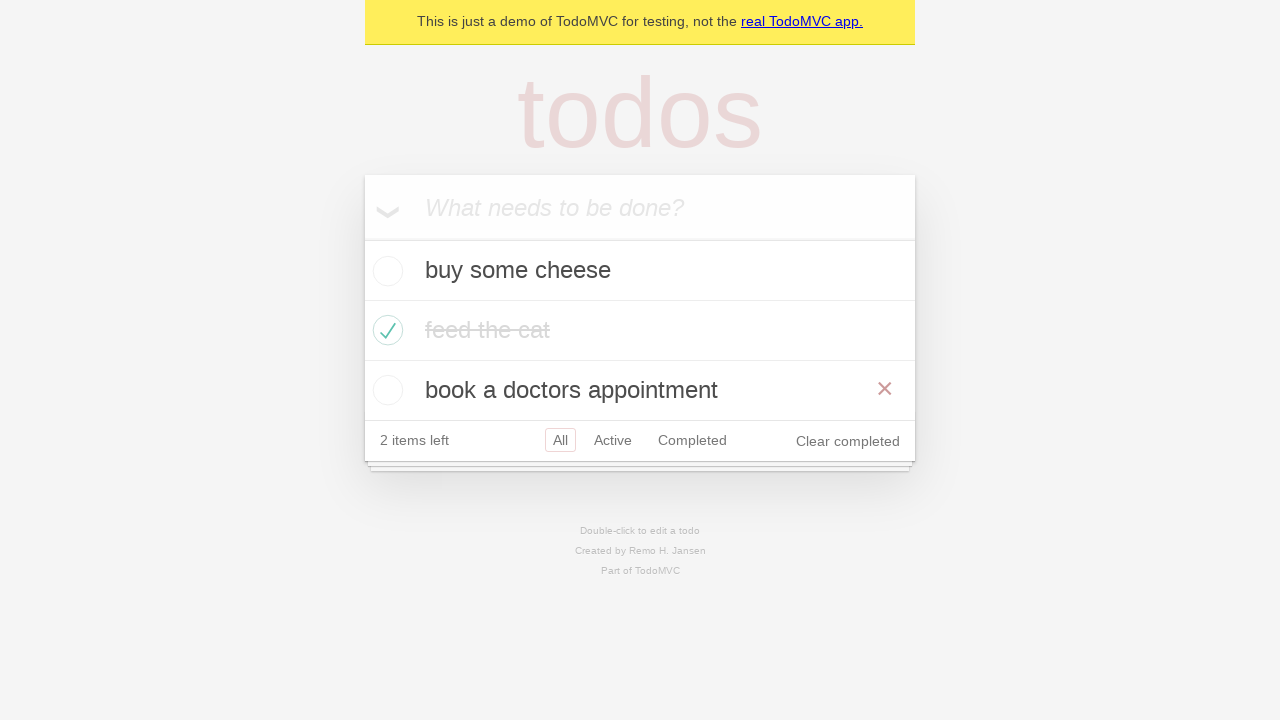

Clicked Completed filter to show only completed todos at (692, 440) on internal:role=link[name="Completed"i]
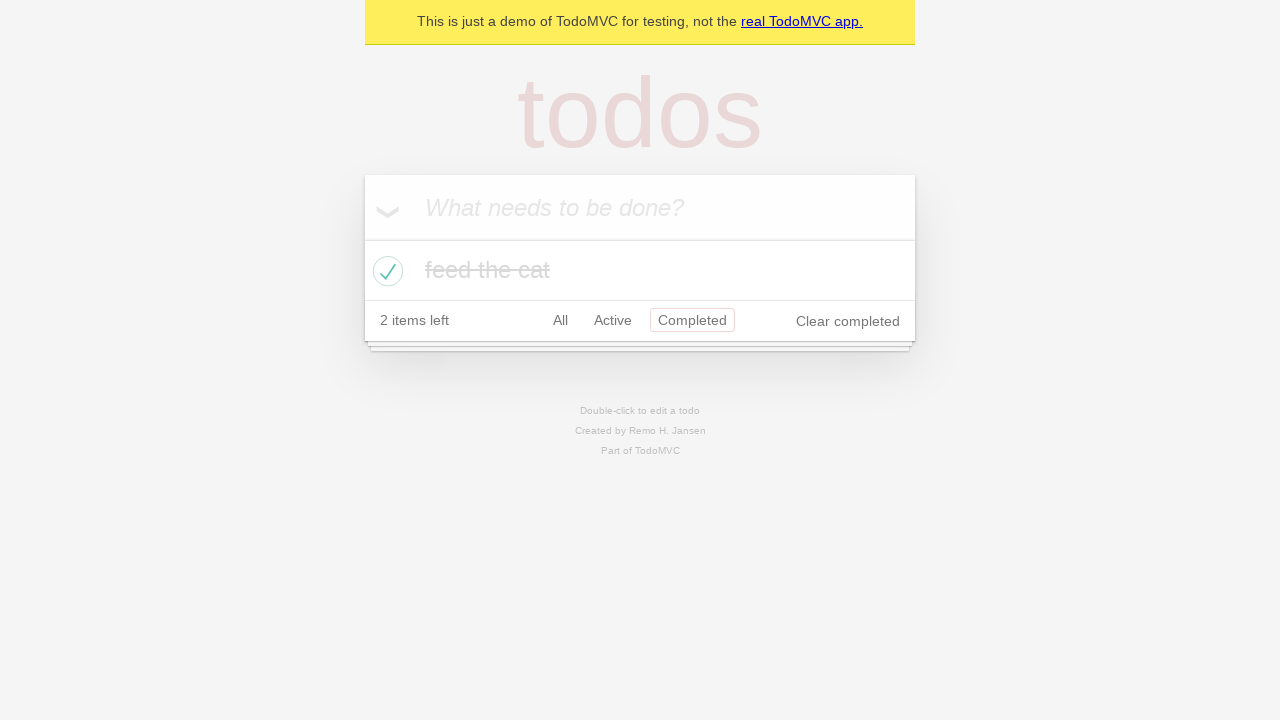

Navigated back using browser back button
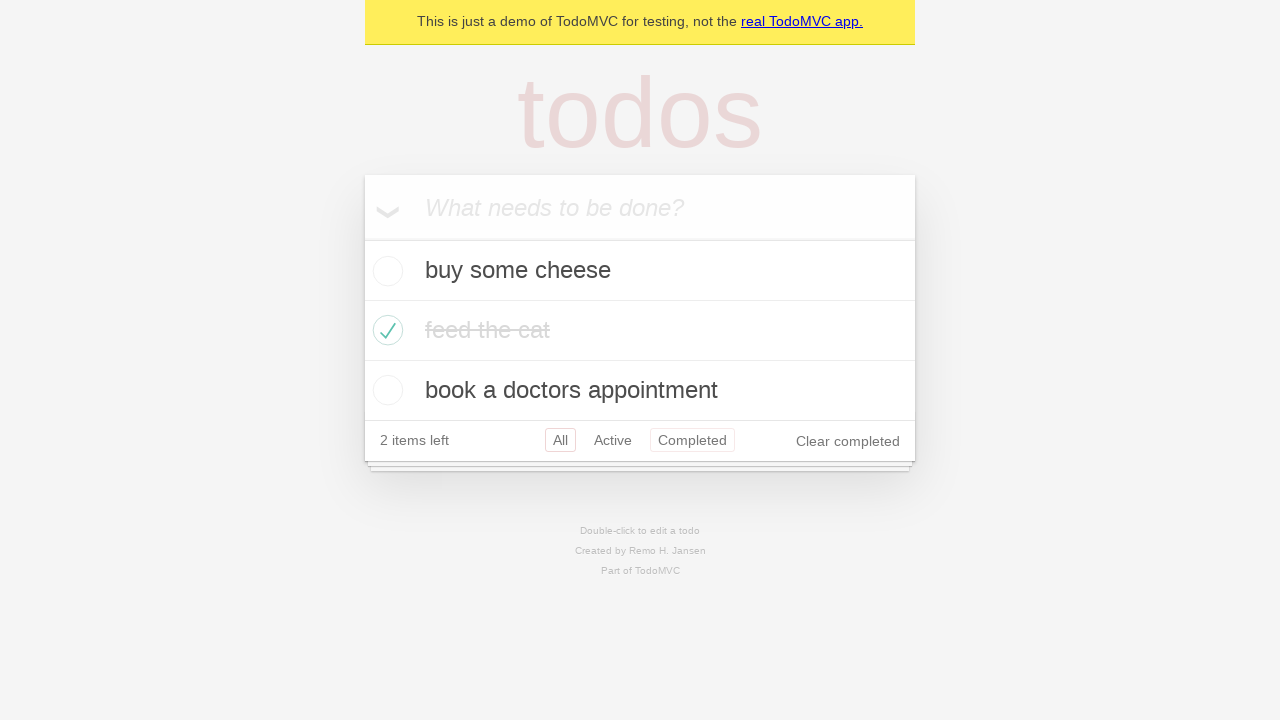

Navigated back again using browser back button
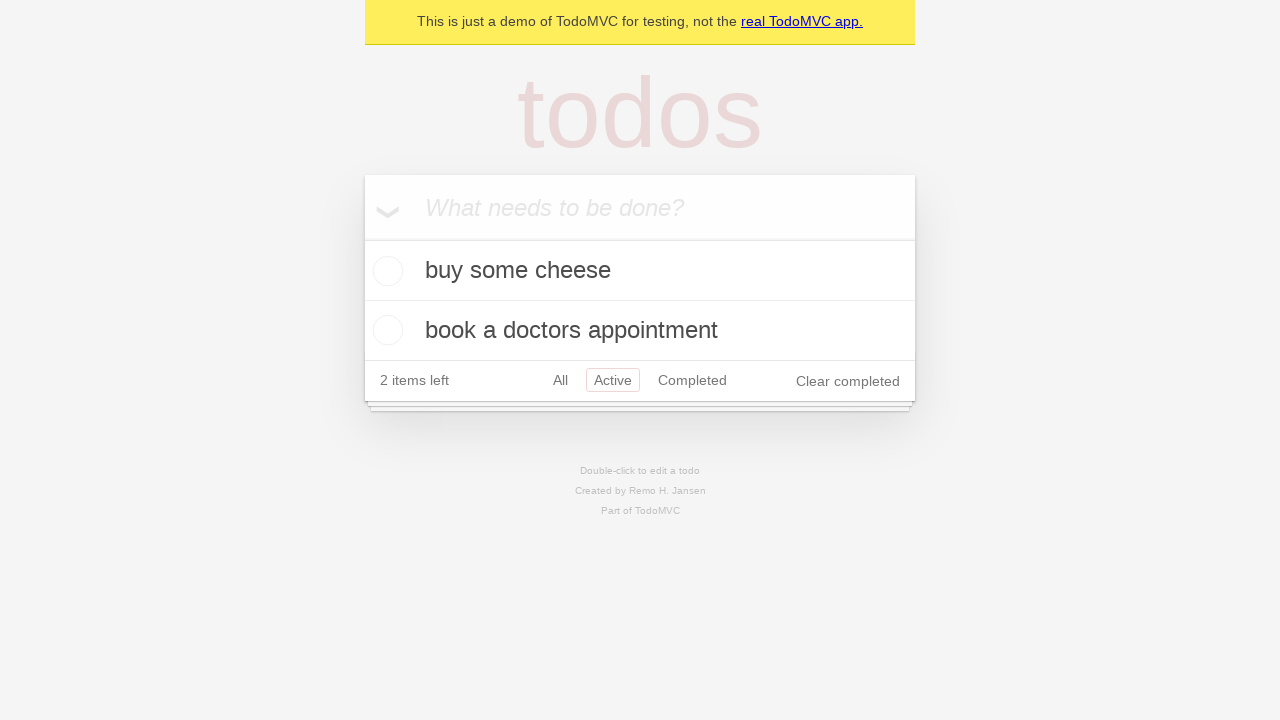

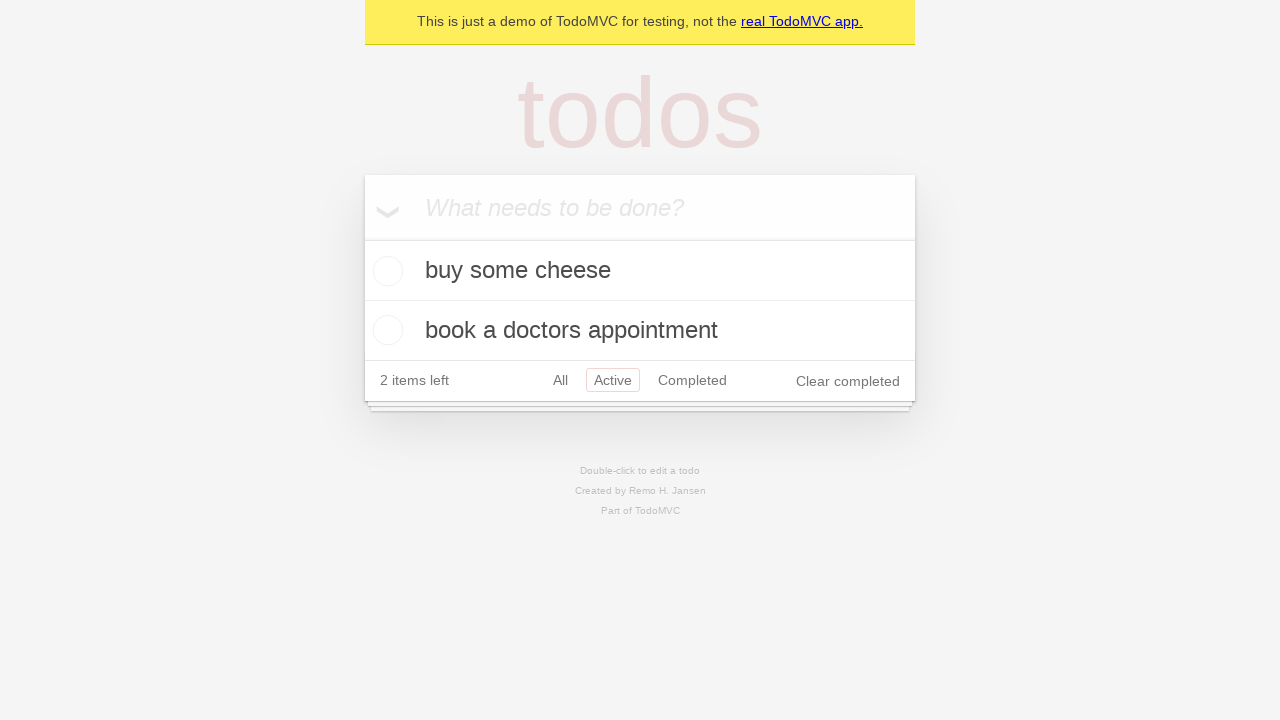